Navigates to the Erail website and verifies the page loads by checking the page title is present

Starting URL: https://erail.in/

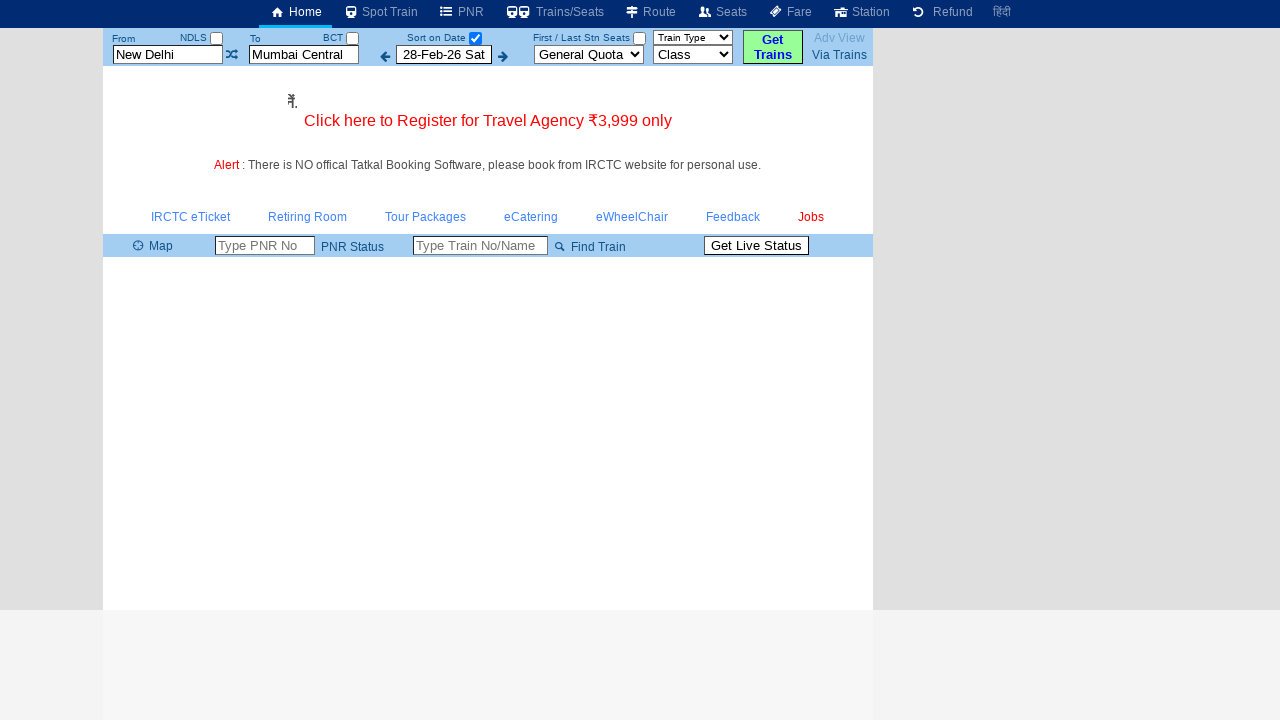

Waited for page to reach domcontentloaded state
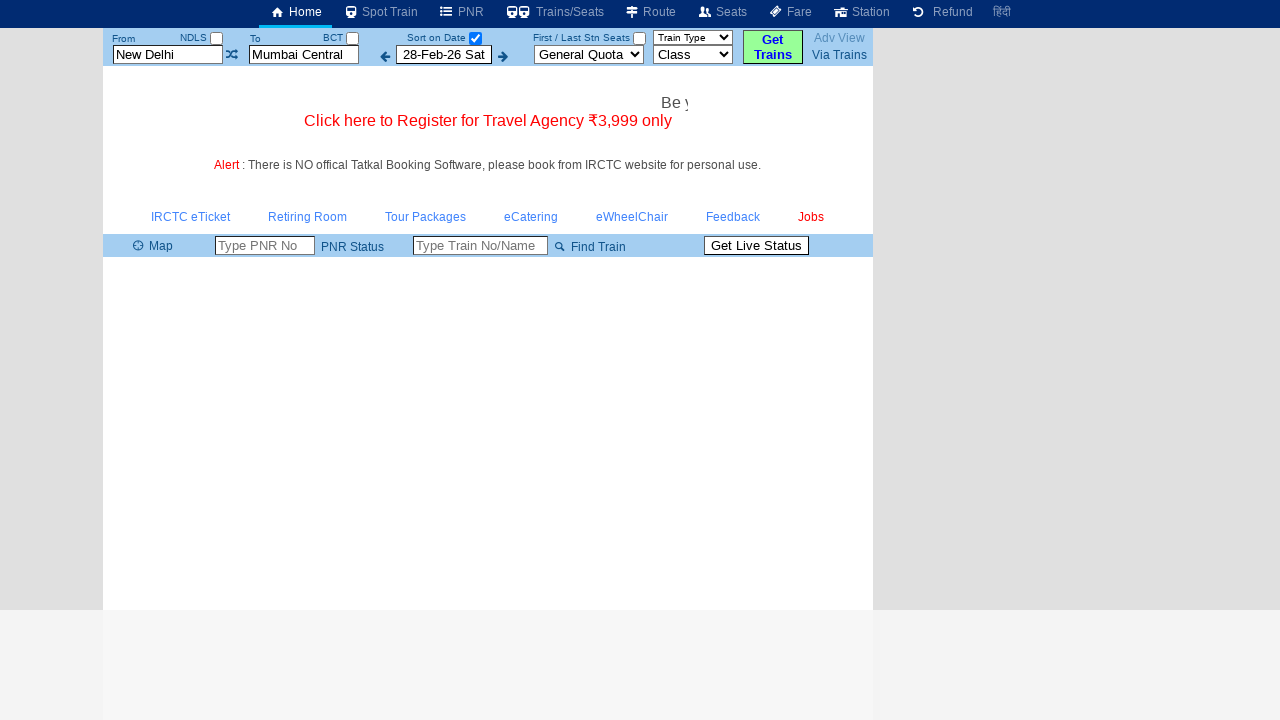

Retrieved page title
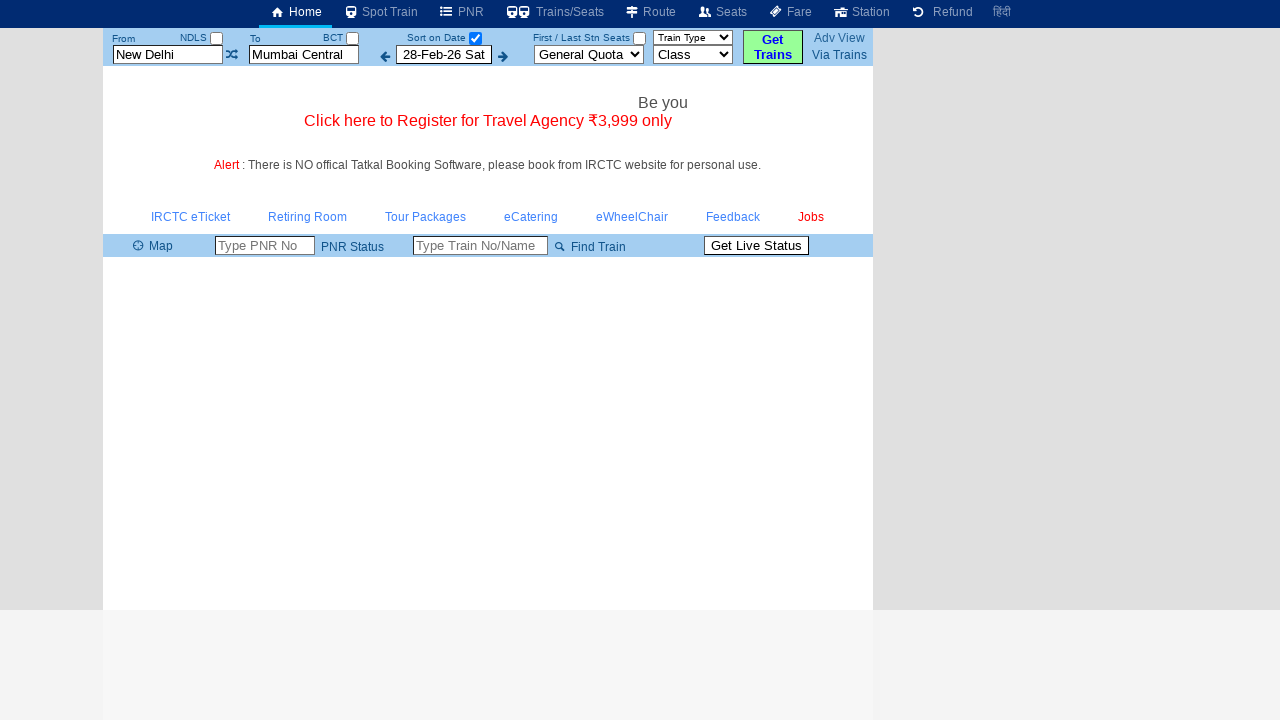

Verified page title is present and not empty
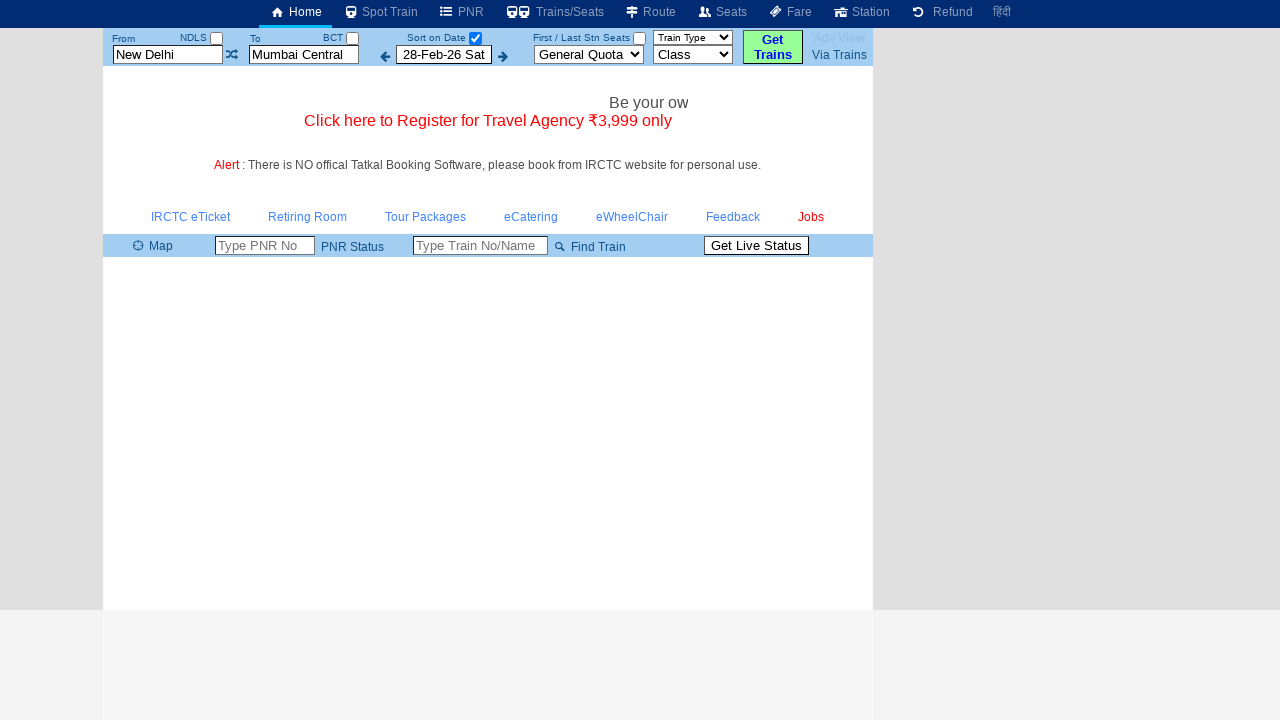

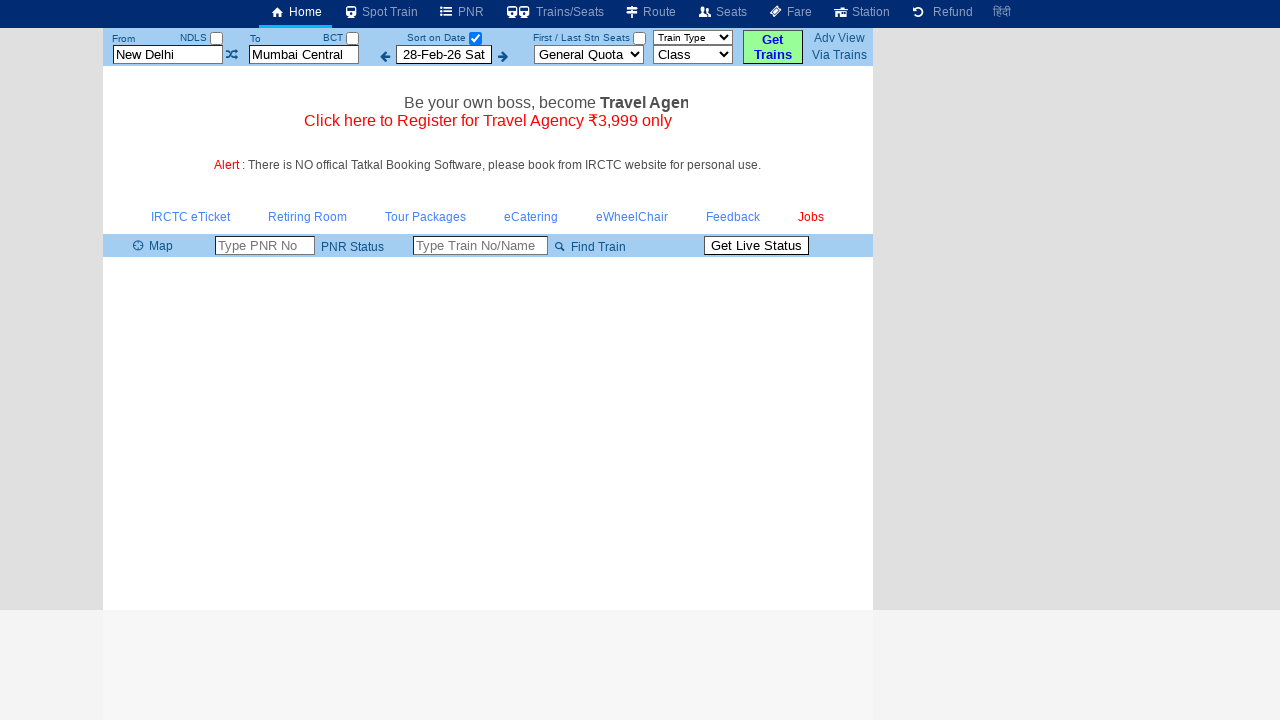